Navigates to a Selenium practice blog page and interacts with radio button elements for language selection

Starting URL: http://seleniumpractise.blogspot.in/2016/08/how-to-automate-radio-button-in.html

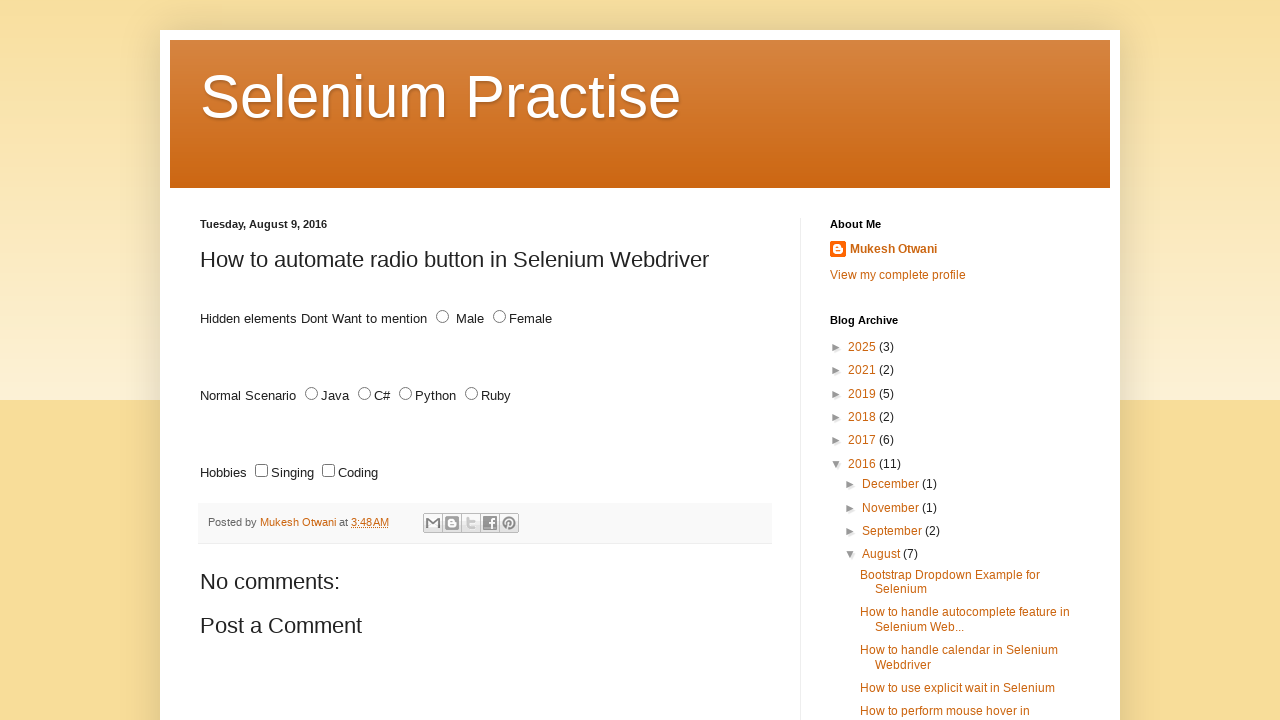

Waited for radio buttons with name 'lang' to be present on the page
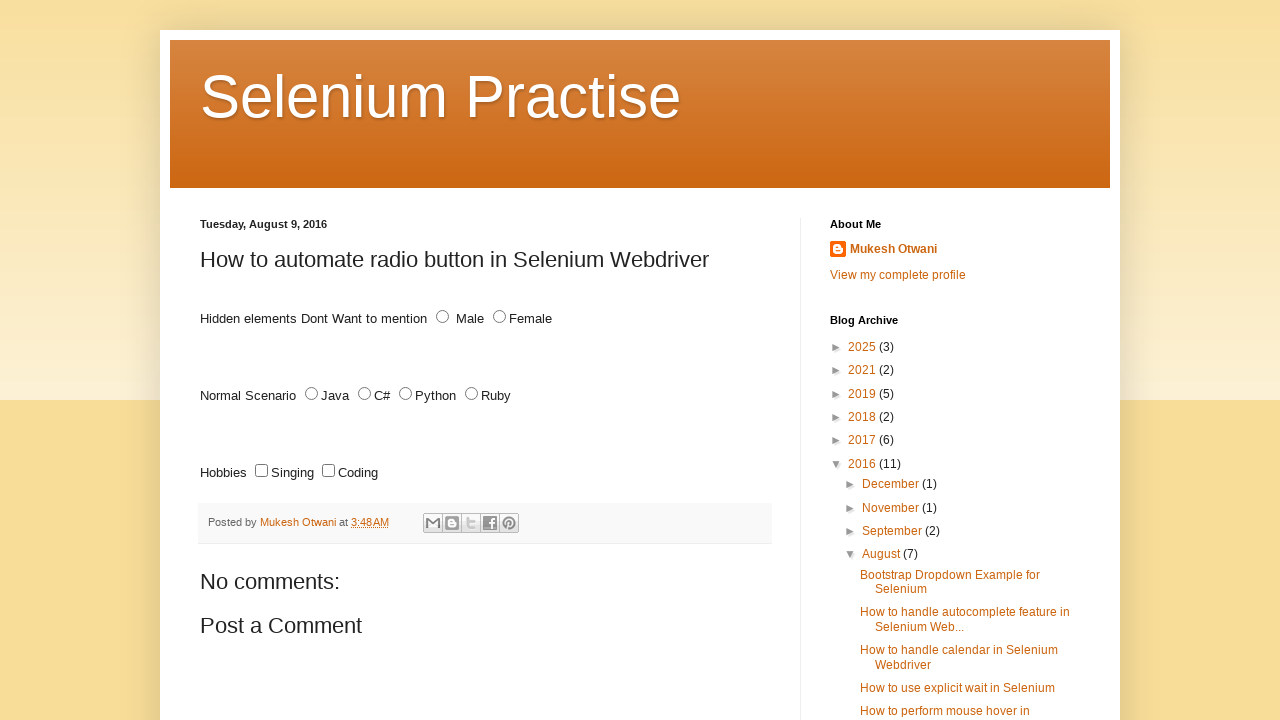

Retrieved all radio buttons for language selection
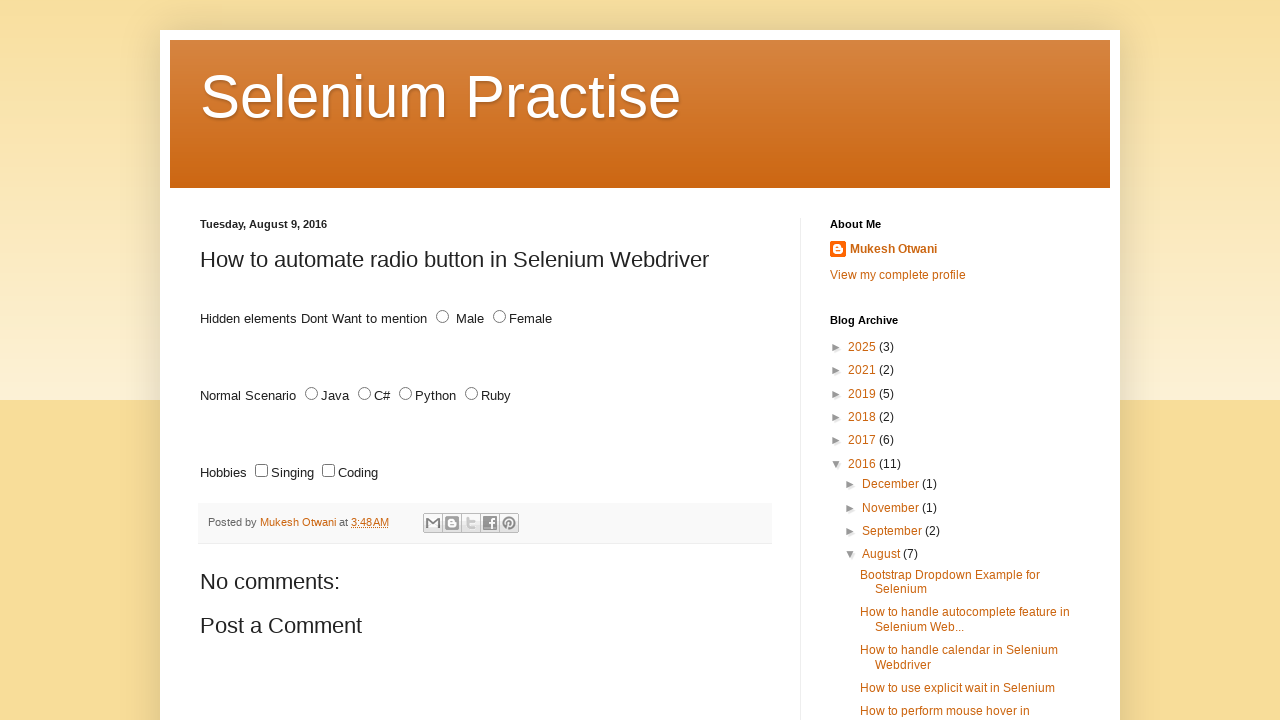

Clicked radio button with value 'JAVA'
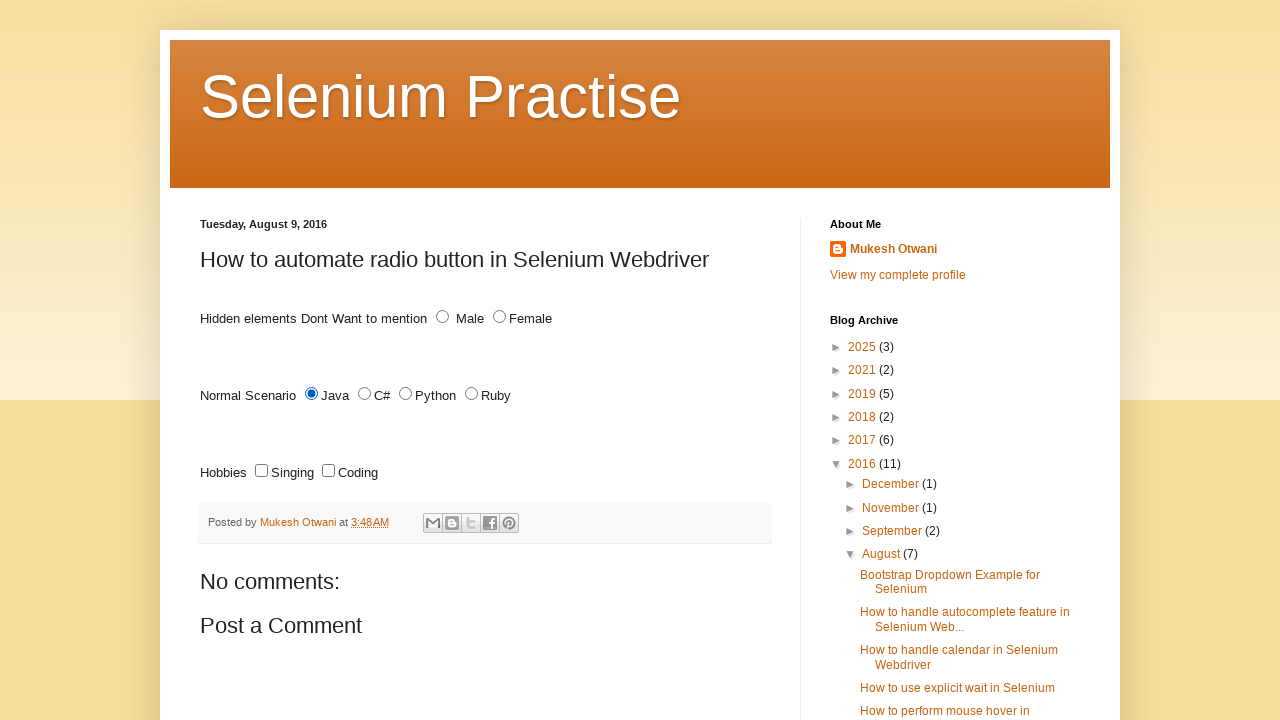

Waited 500ms to observe selection of 'JAVA' radio button
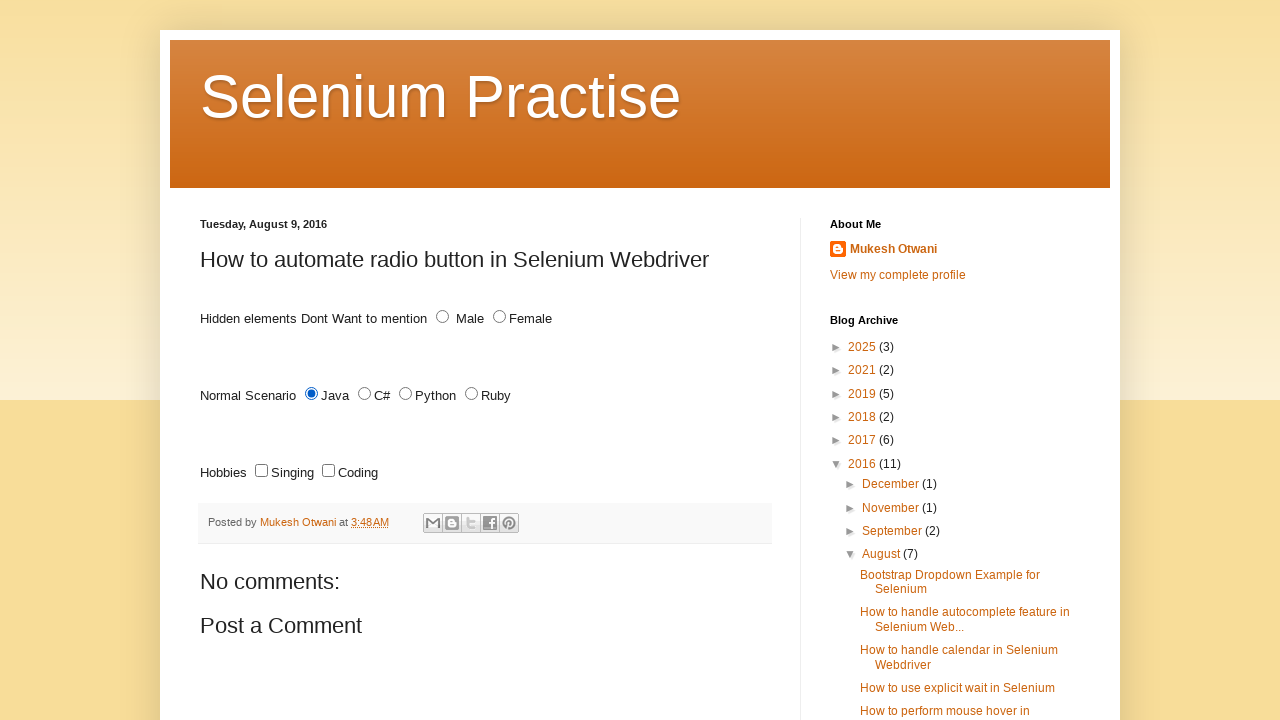

Clicked radio button with value 'C#'
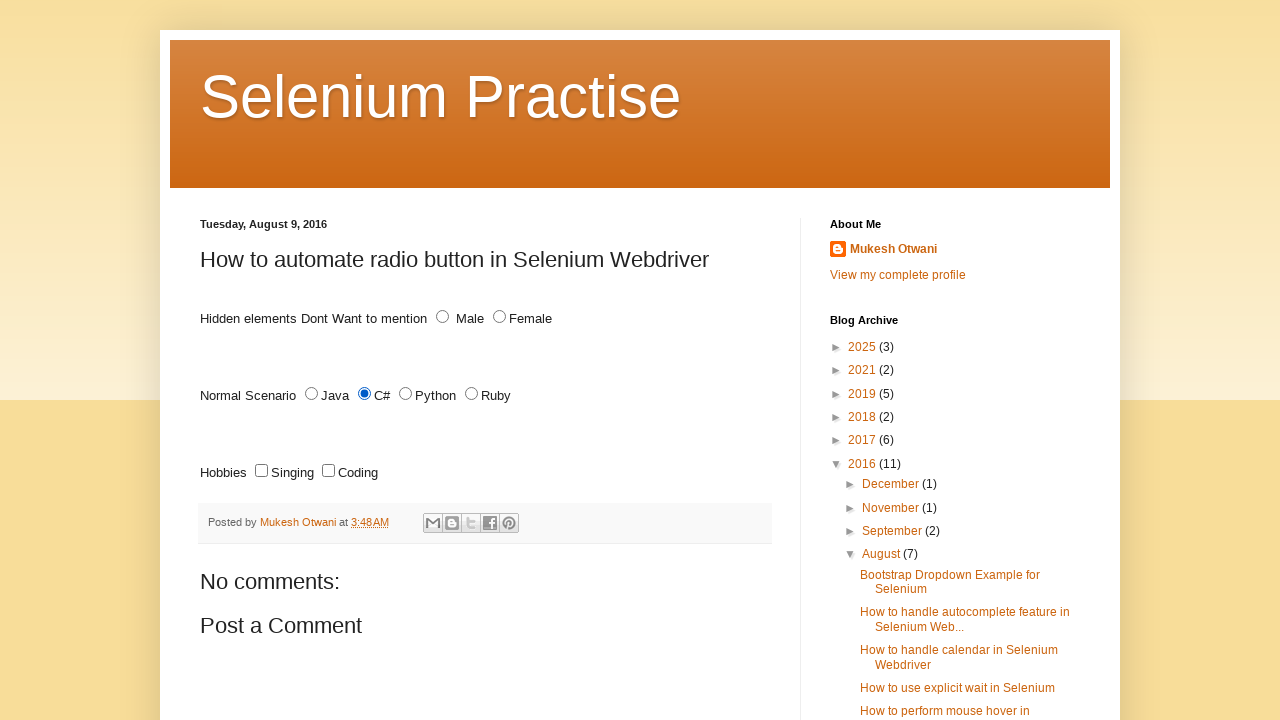

Waited 500ms to observe selection of 'C#' radio button
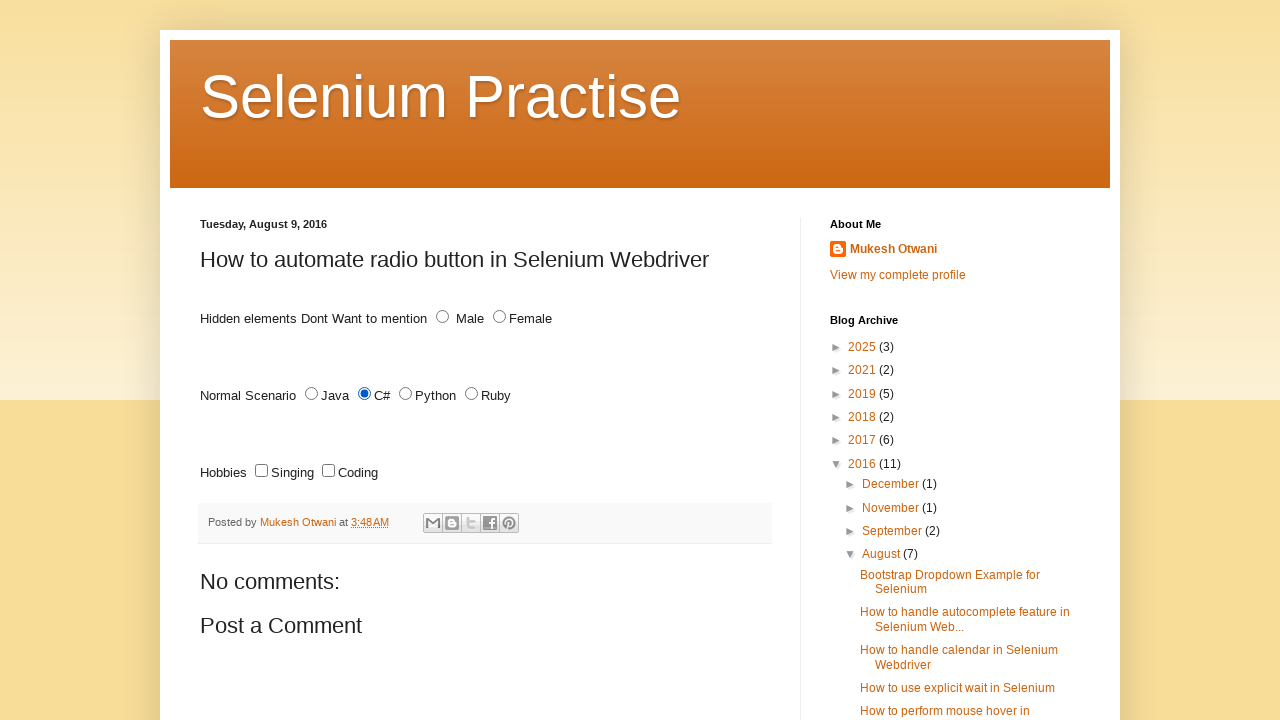

Clicked radio button with value 'PYTHON'
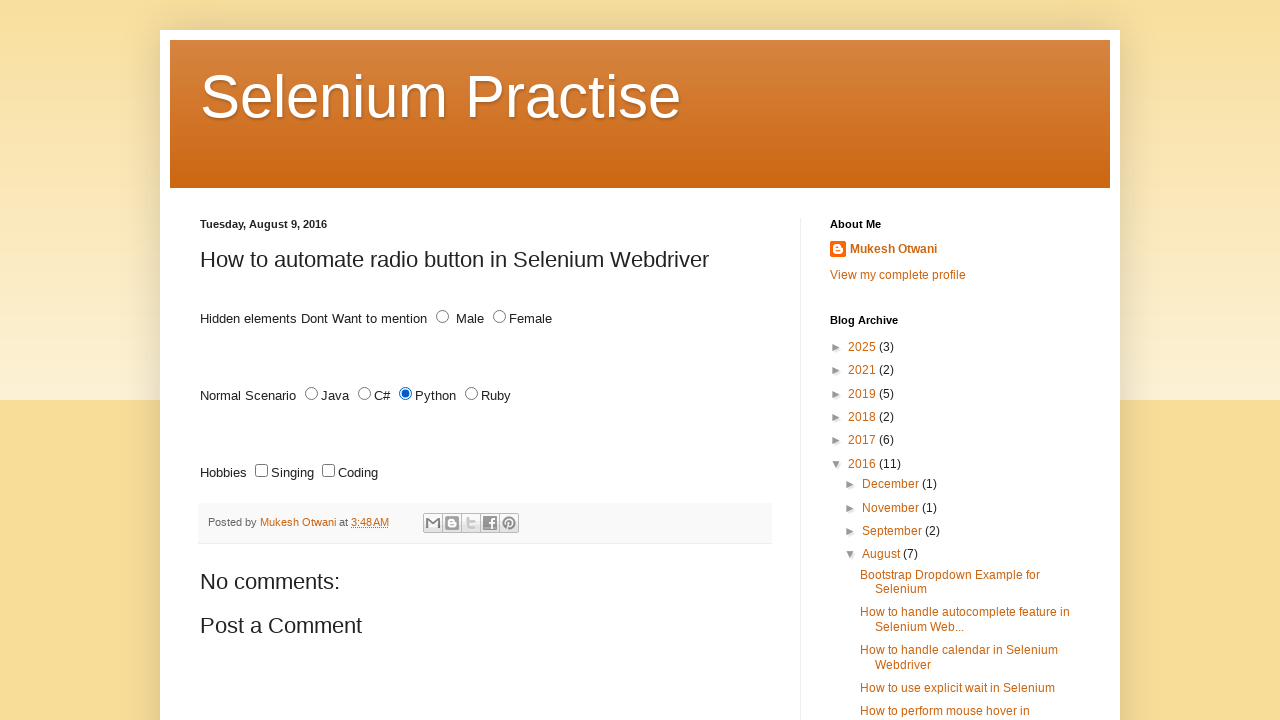

Waited 500ms to observe selection of 'PYTHON' radio button
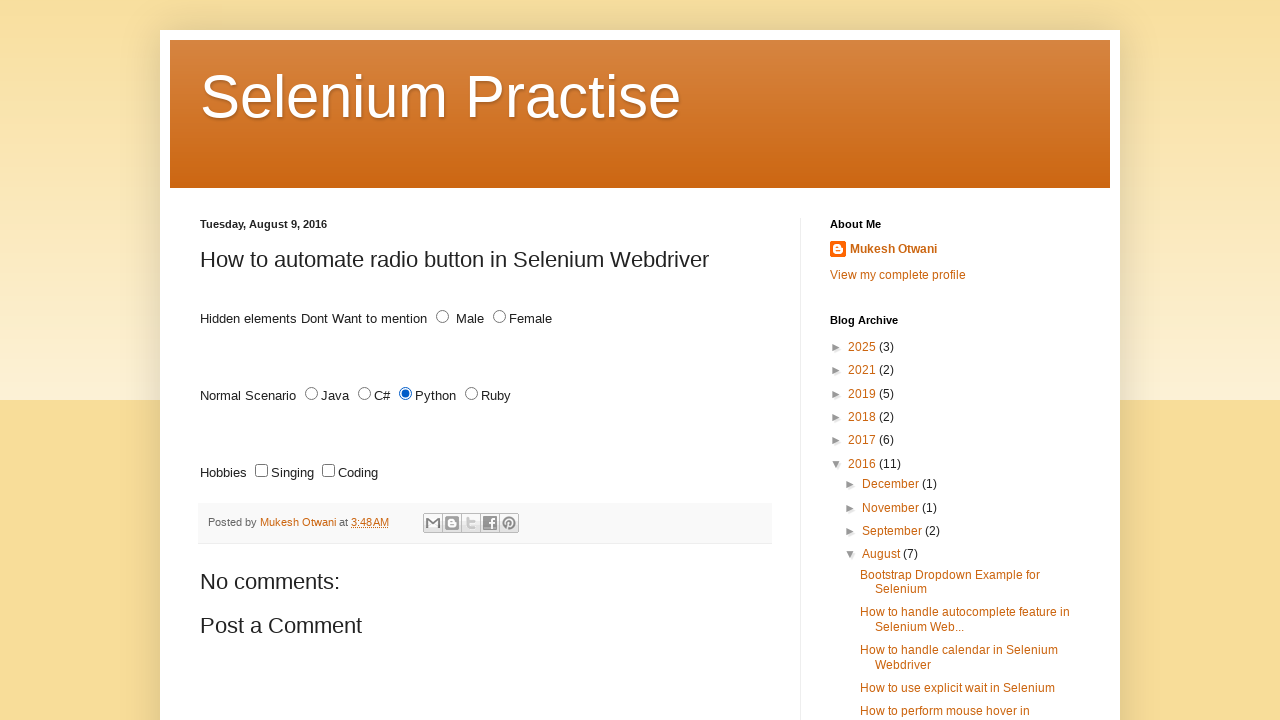

Clicked radio button with value 'RUBY'
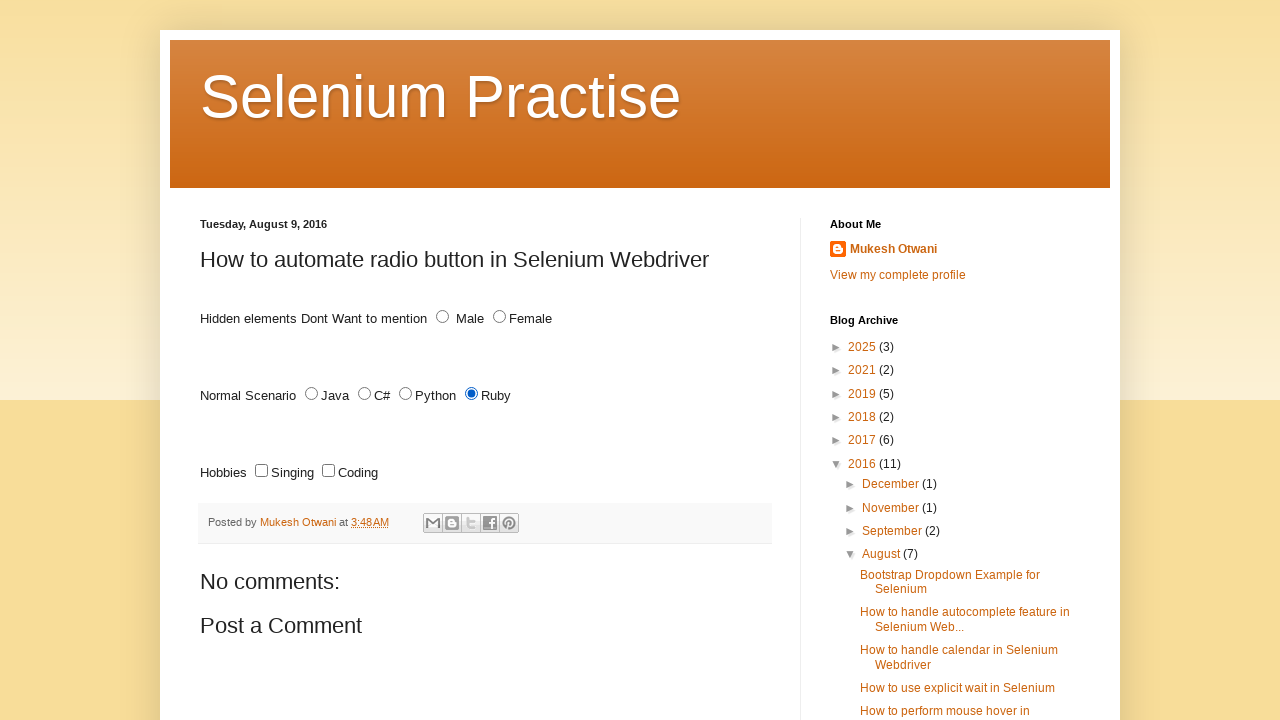

Waited 500ms to observe selection of 'RUBY' radio button
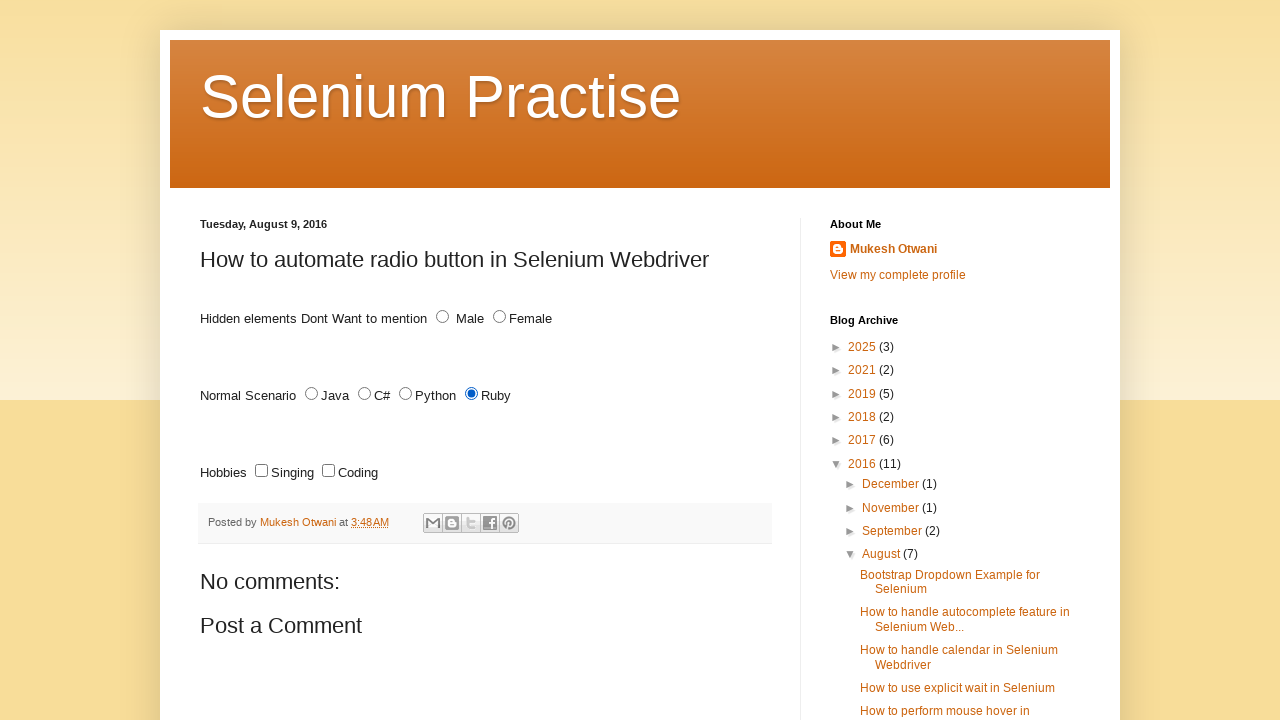

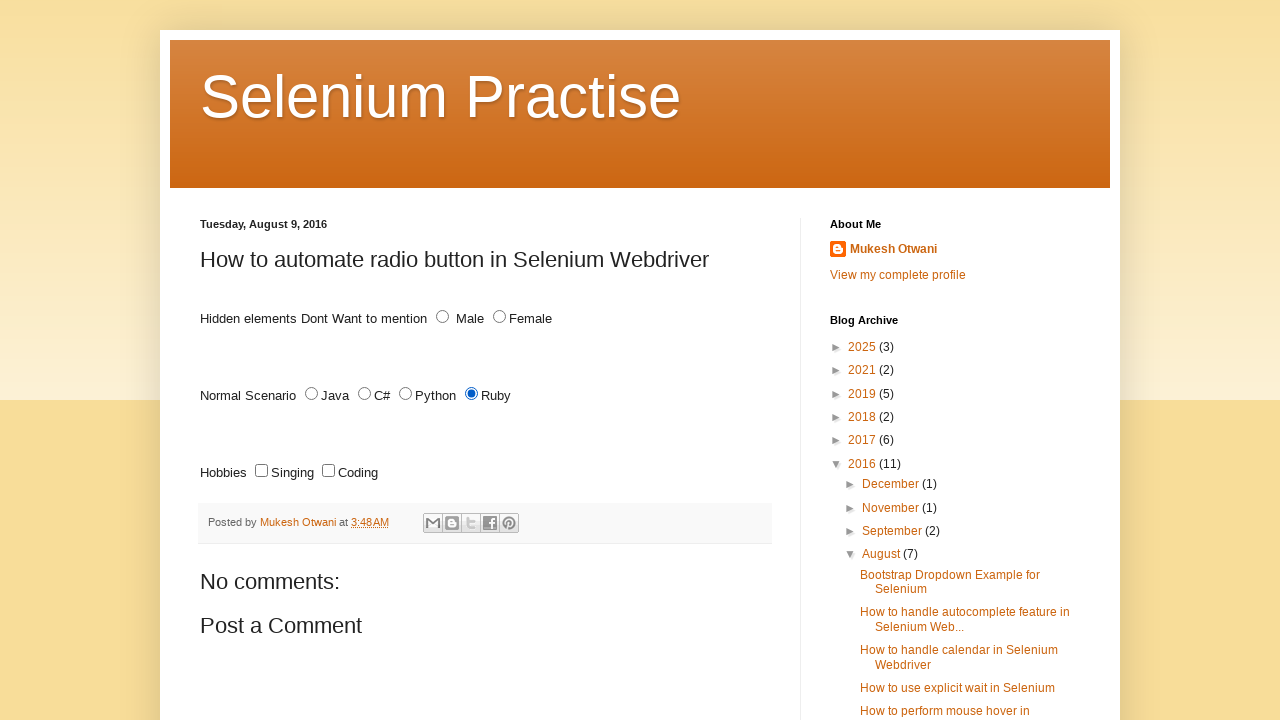